Tests clearing the complete state of all items by checking and then unchecking the toggle all checkbox

Starting URL: https://demo.playwright.dev/todomvc

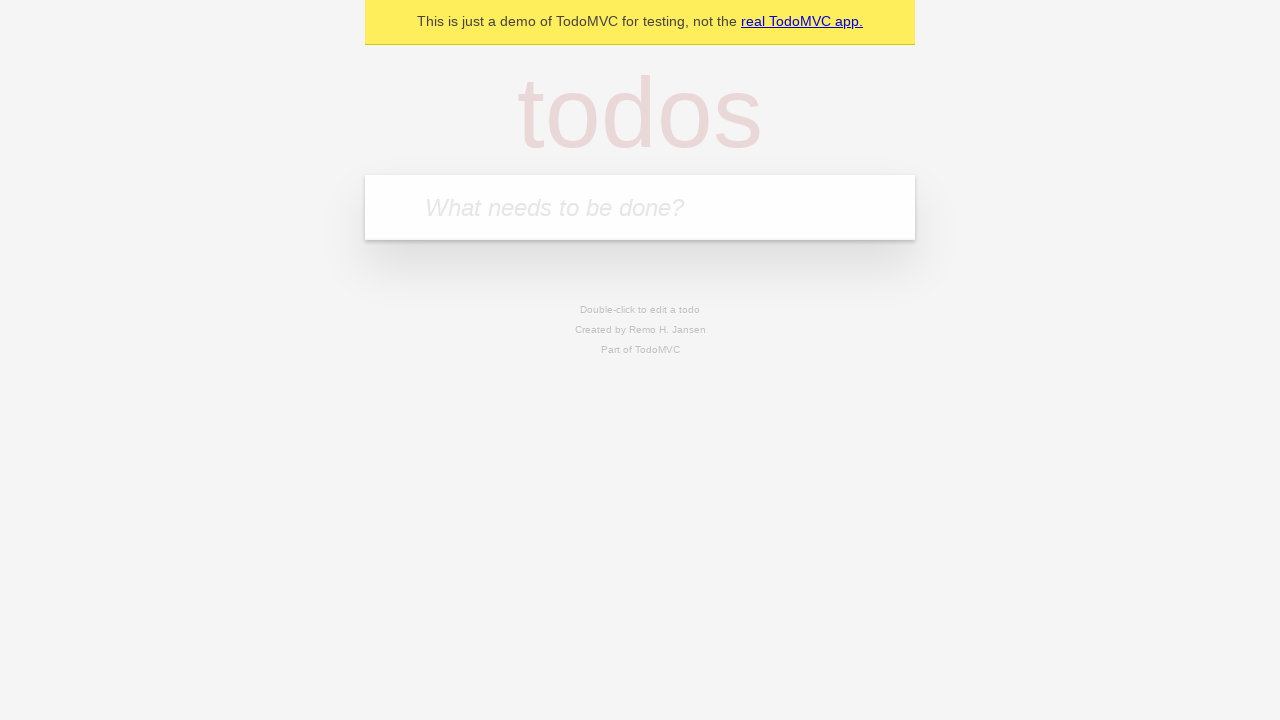

Filled todo input with 'buy some cheese' on internal:attr=[placeholder="What needs to be done?"i]
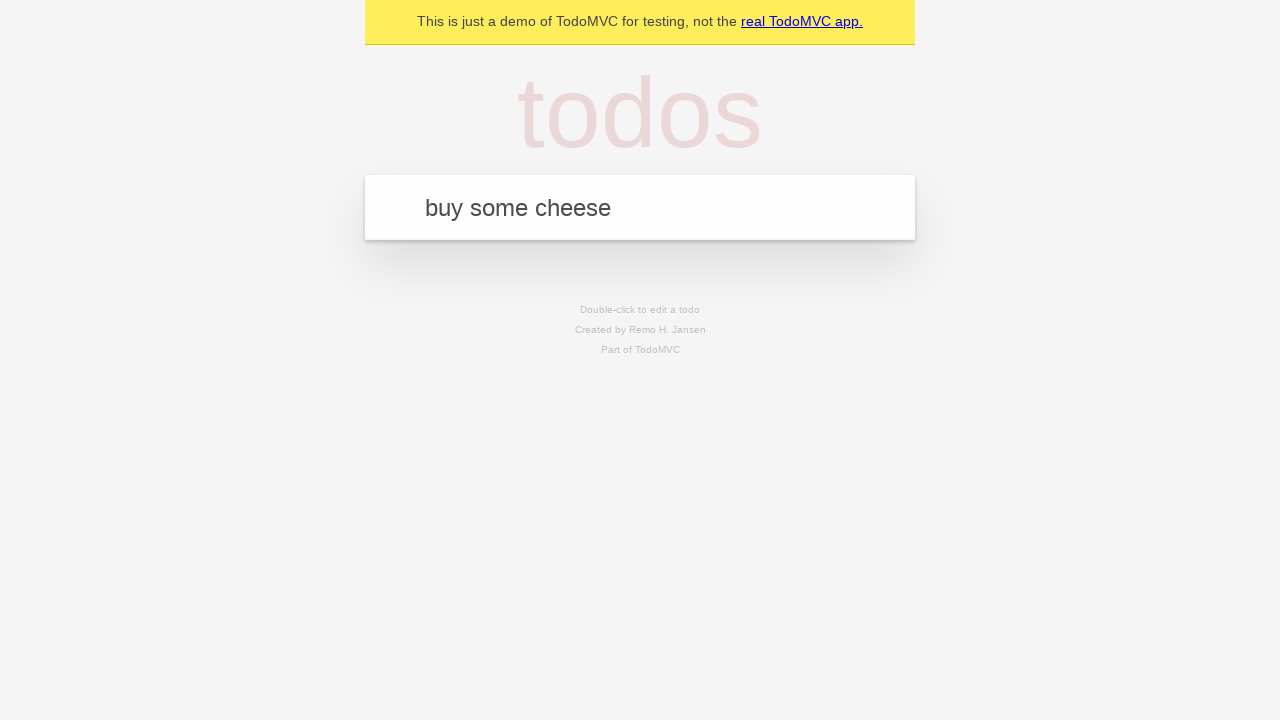

Pressed Enter to add 'buy some cheese' to the todo list on internal:attr=[placeholder="What needs to be done?"i]
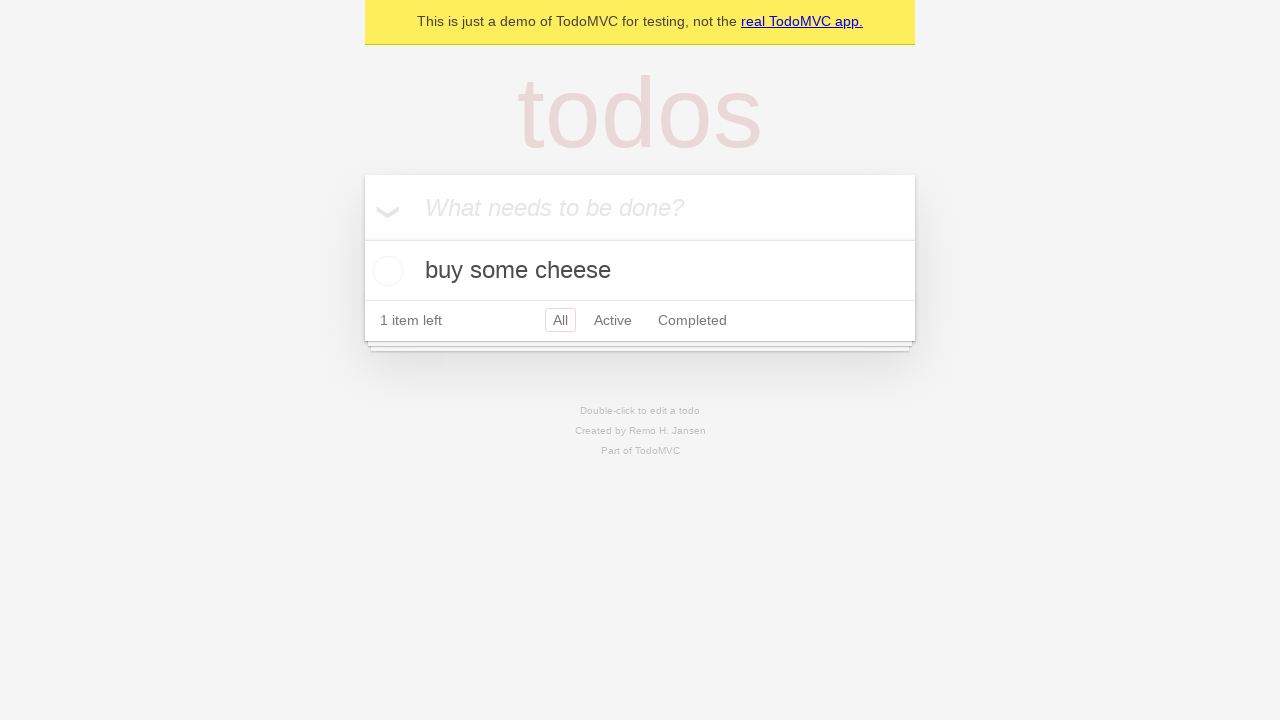

Filled todo input with 'feed the cat' on internal:attr=[placeholder="What needs to be done?"i]
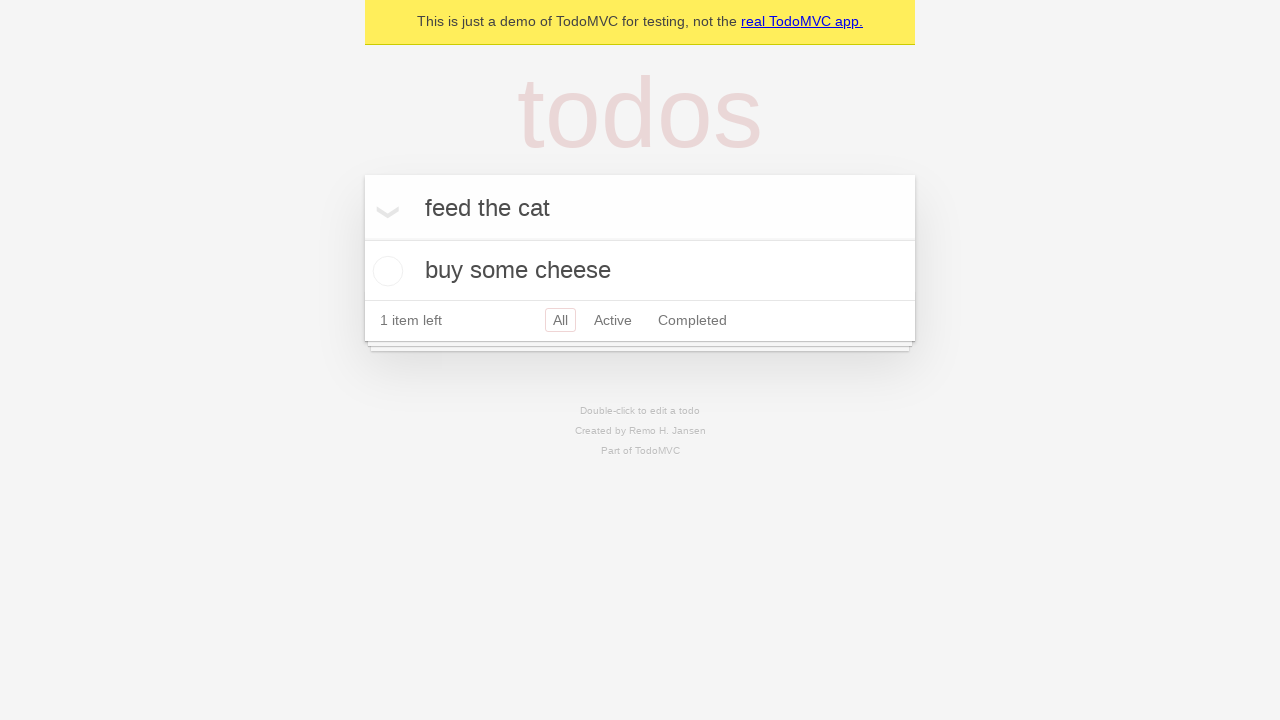

Pressed Enter to add 'feed the cat' to the todo list on internal:attr=[placeholder="What needs to be done?"i]
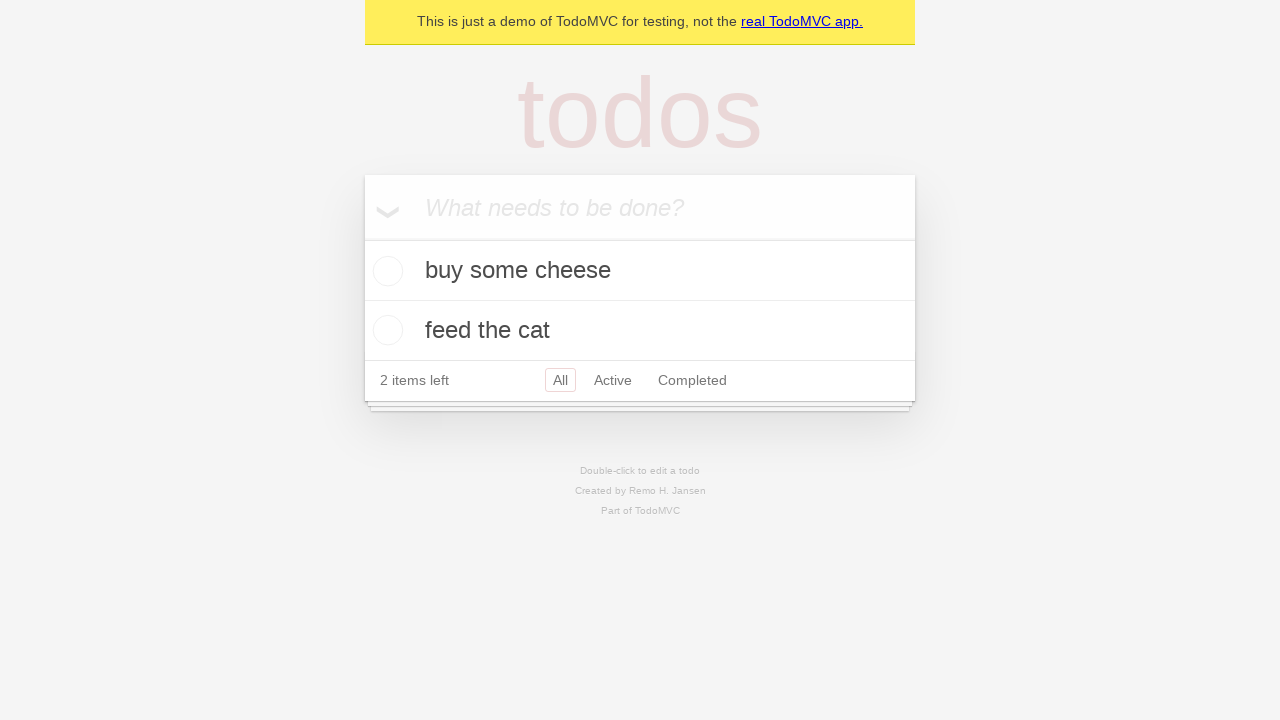

Filled todo input with 'book a doctors appointment' on internal:attr=[placeholder="What needs to be done?"i]
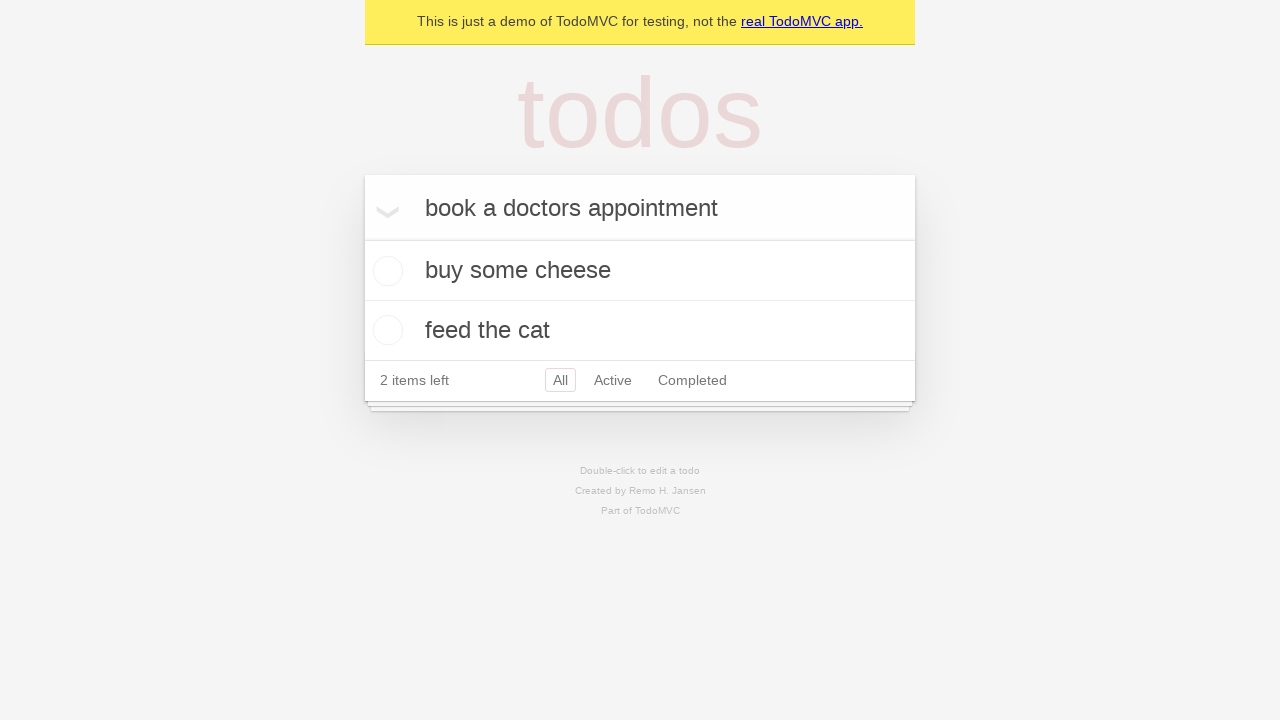

Pressed Enter to add 'book a doctors appointment' to the todo list on internal:attr=[placeholder="What needs to be done?"i]
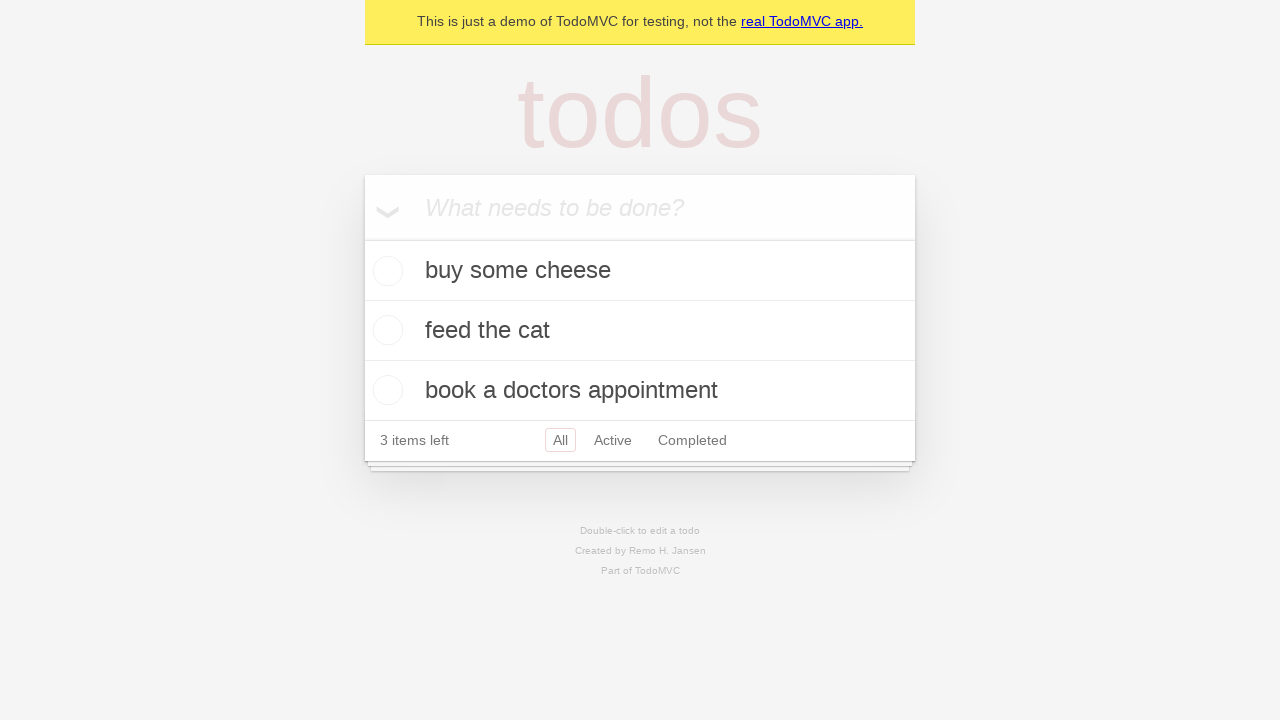

Clicked toggle all checkbox to mark all items as complete at (362, 238) on internal:label="Mark all as complete"i
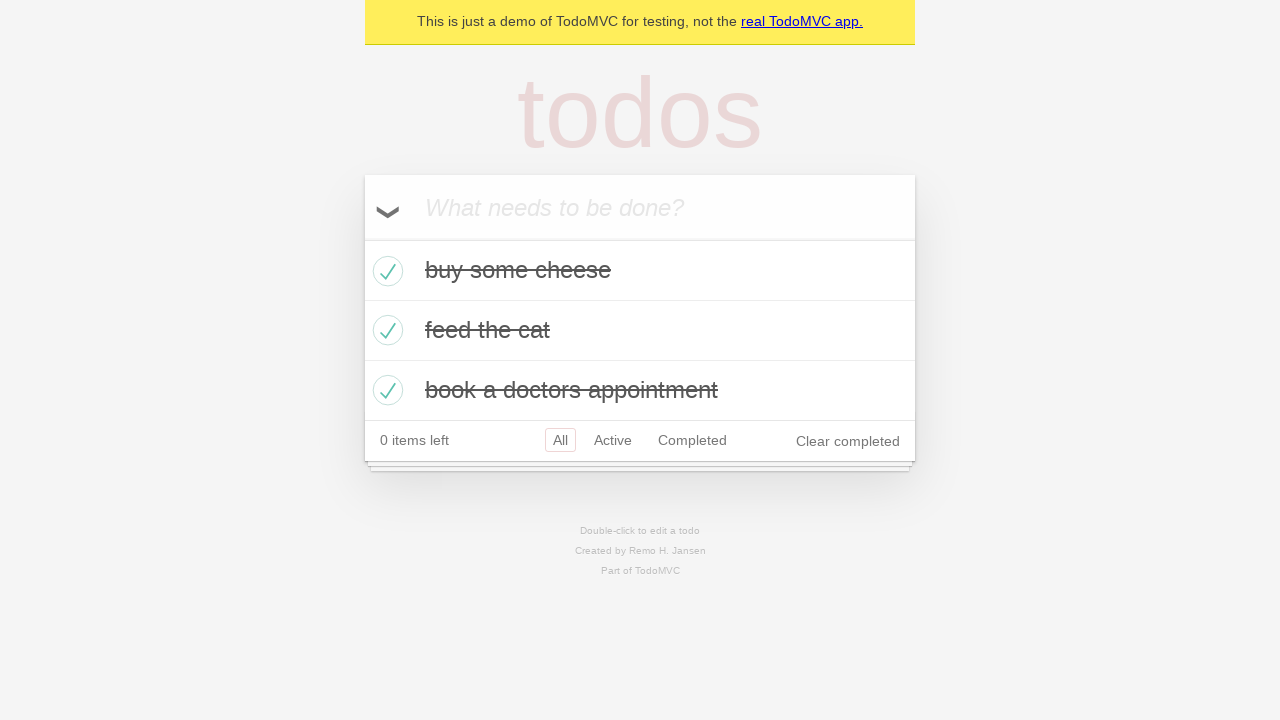

Clicked toggle all checkbox to uncheck all items and clear complete state at (362, 238) on internal:label="Mark all as complete"i
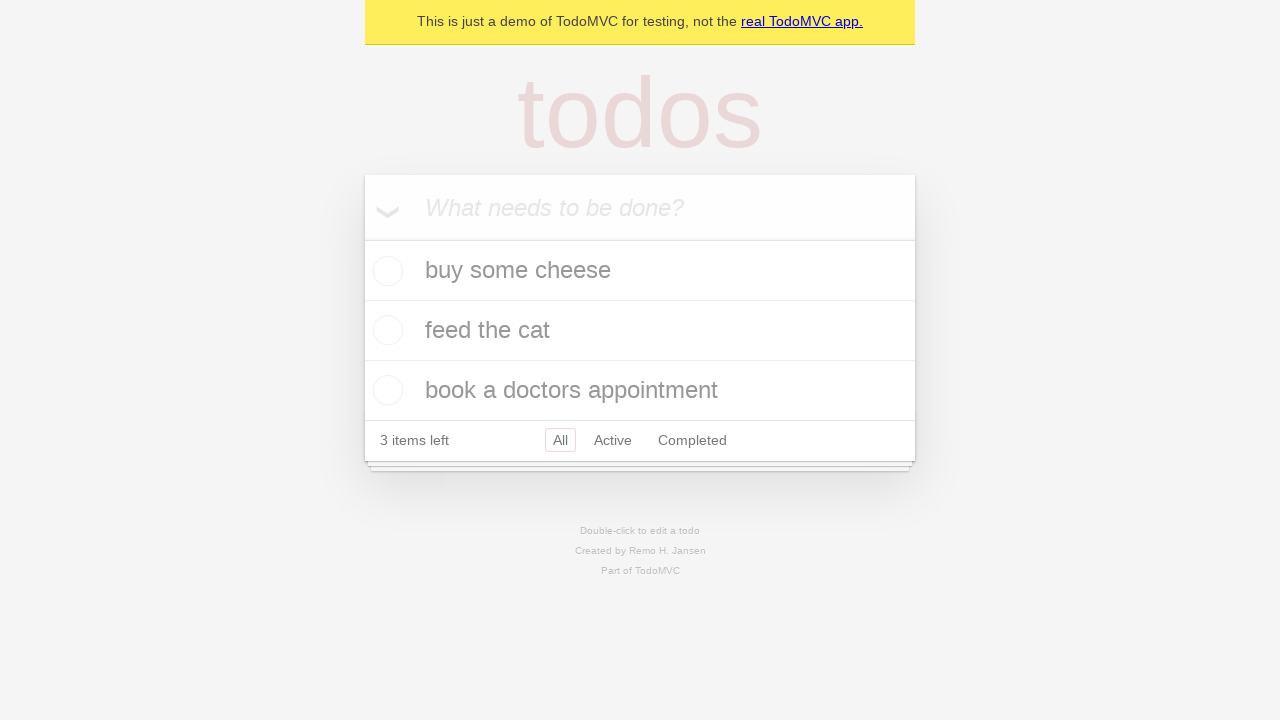

Waited for todo items to be displayed in uncompleted state
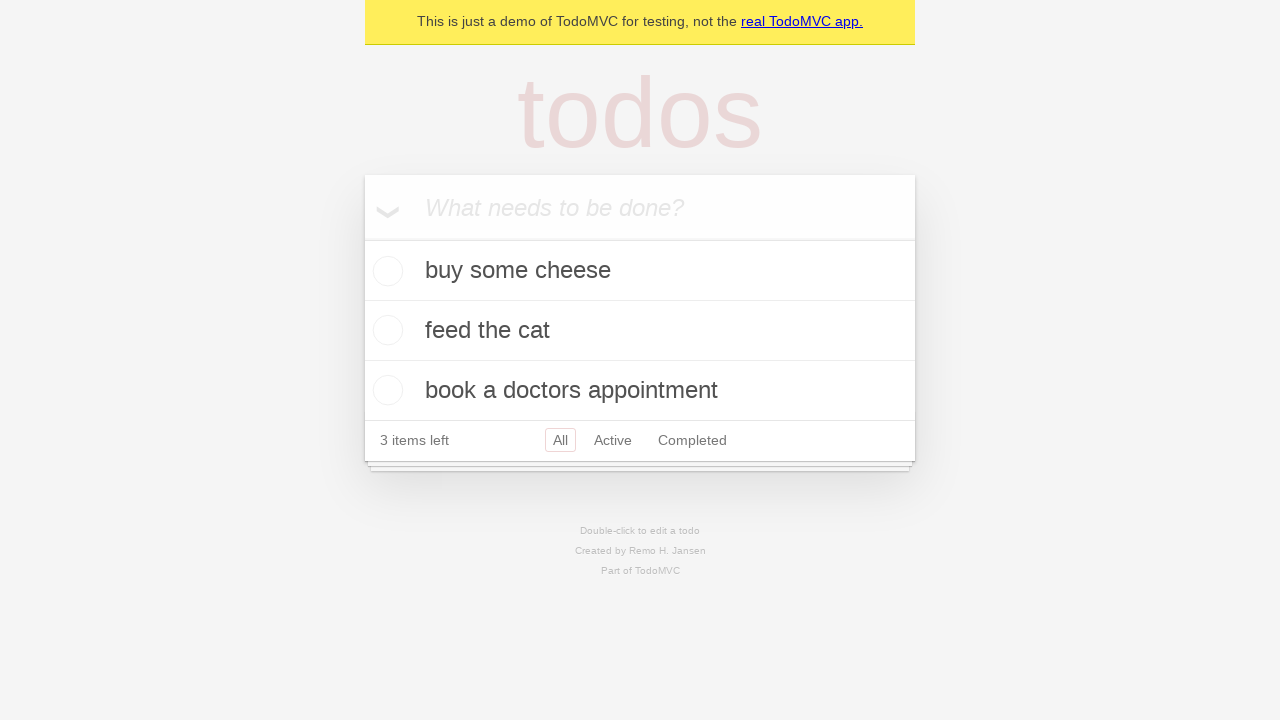

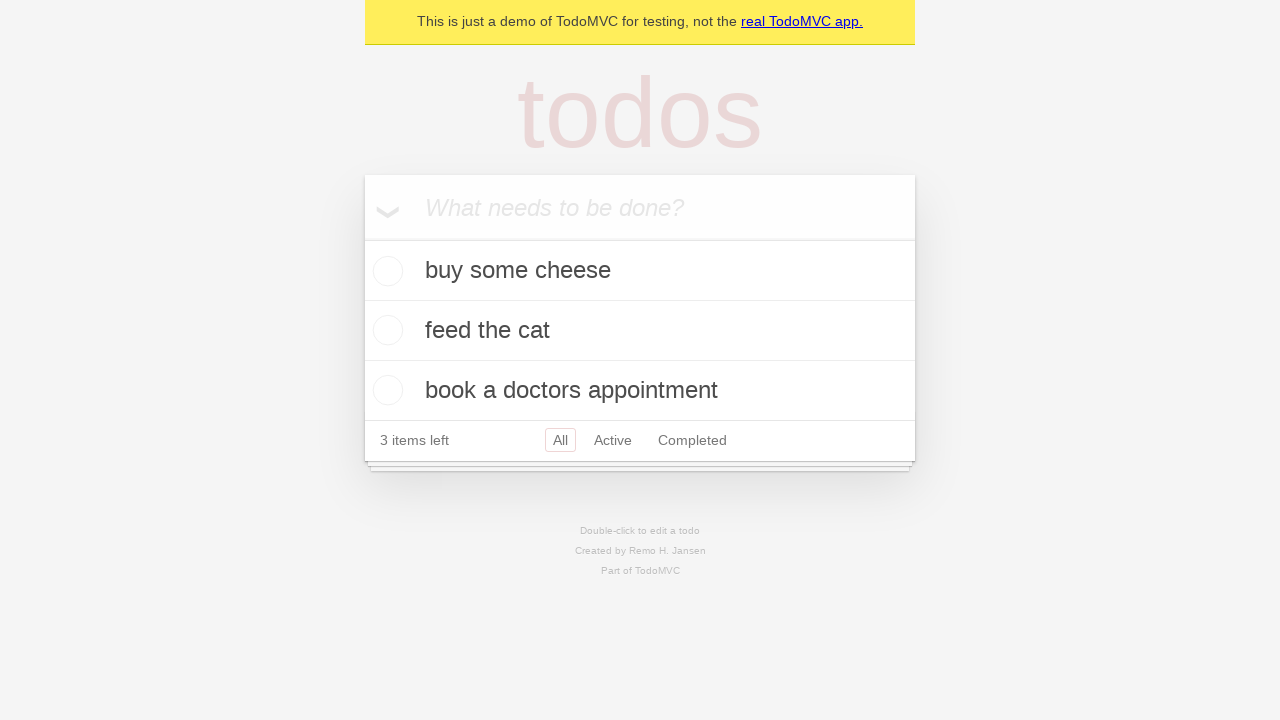